Tests the functionality of the welcome page by clicking the register button and verifying navigation to the register page

Starting URL: https://qameetup.ccbp.tech/

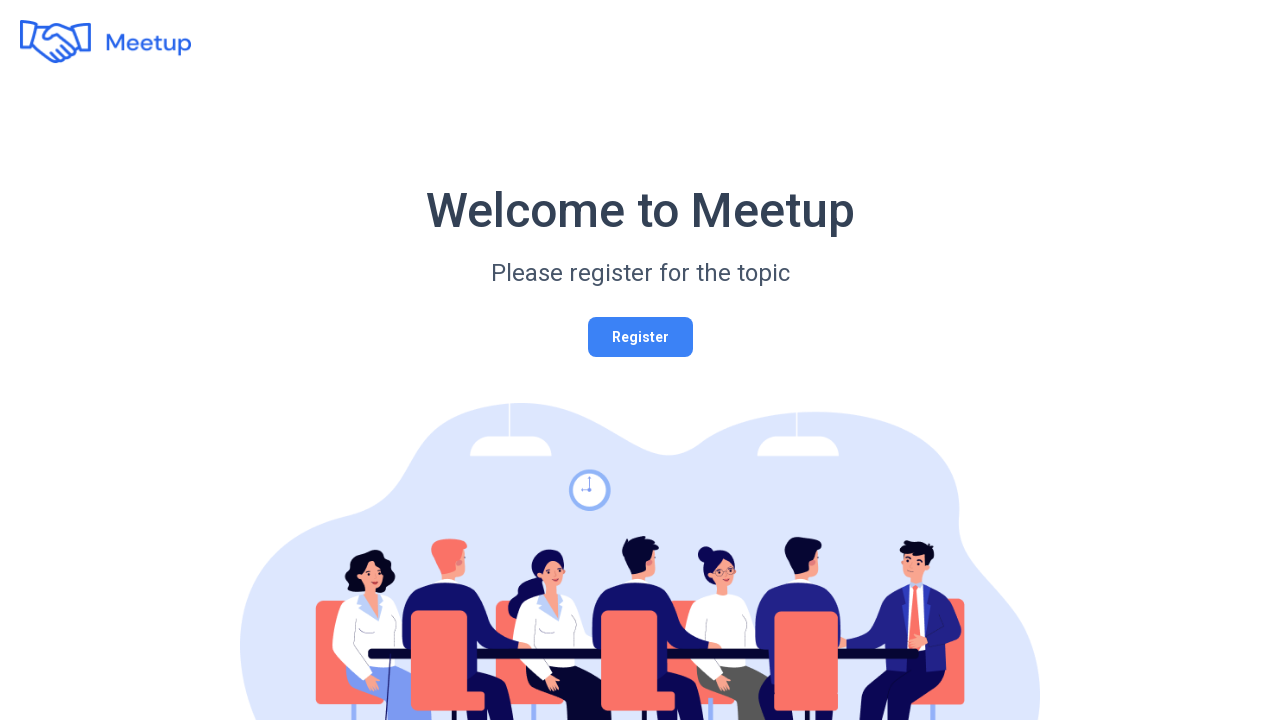

Clicked the Register button on welcome page at (640, 337) on button:has-text('Register')
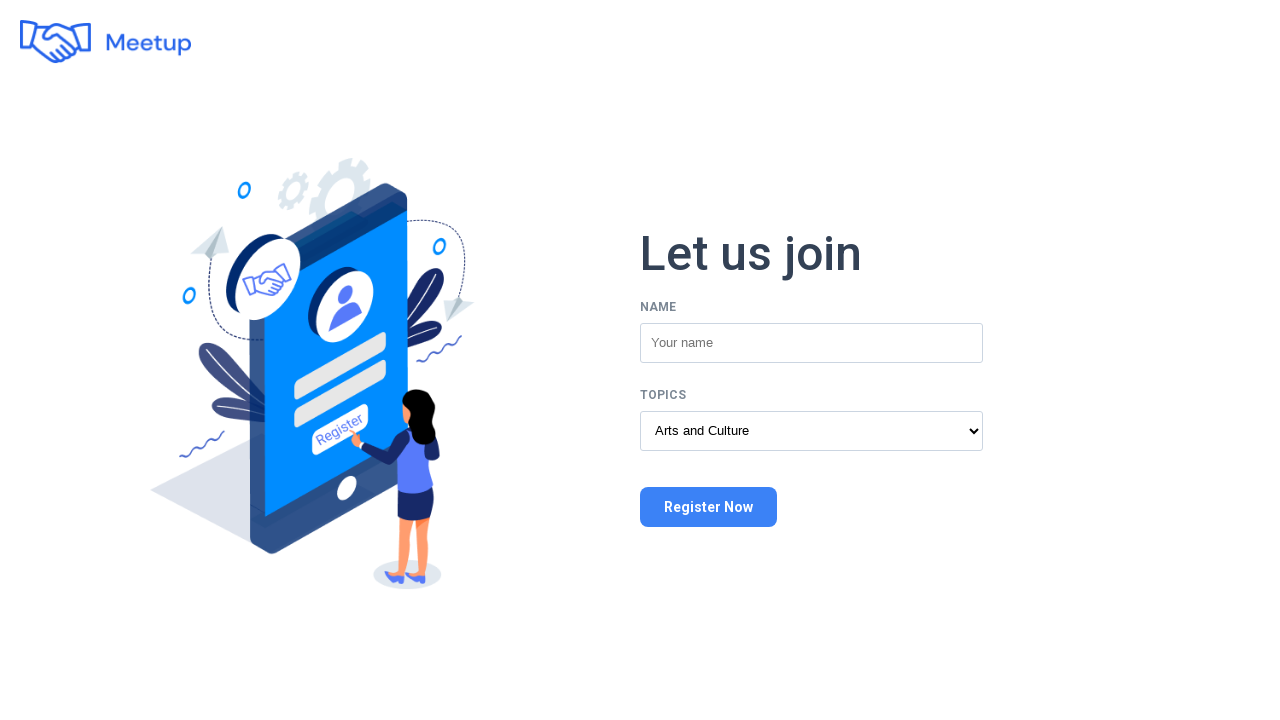

Navigated to register page
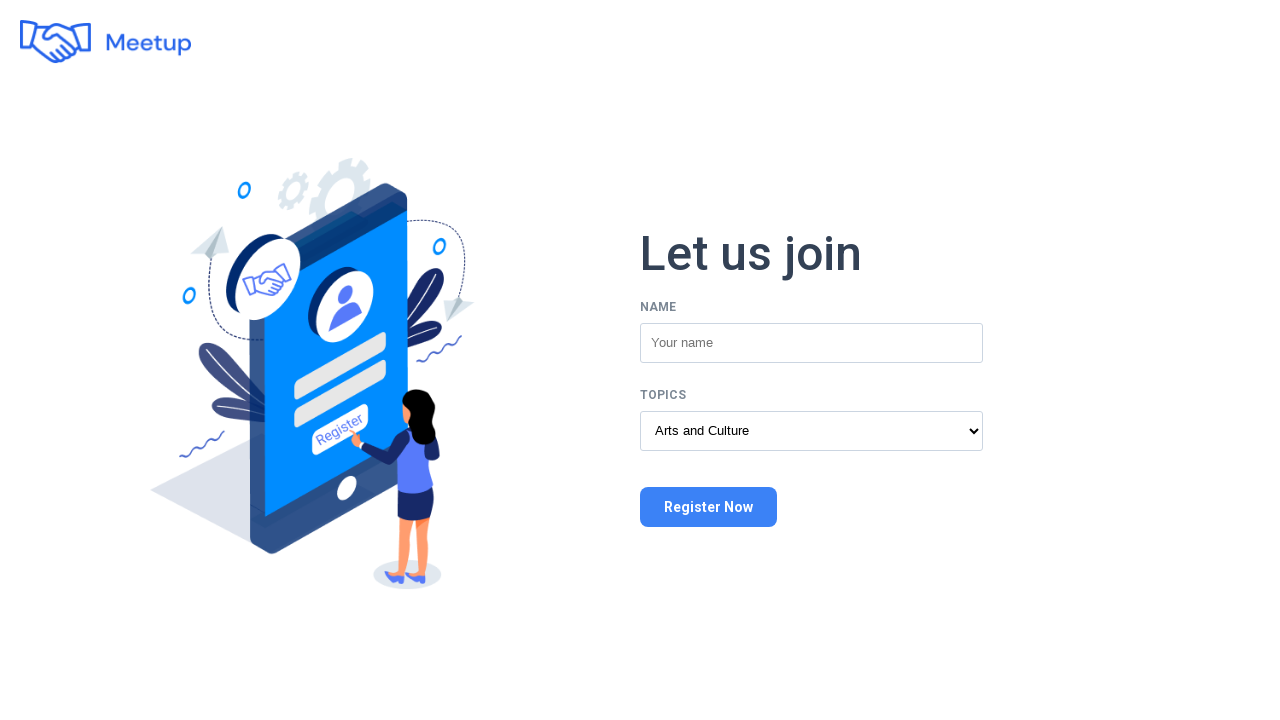

Verified current URL matches register page URL
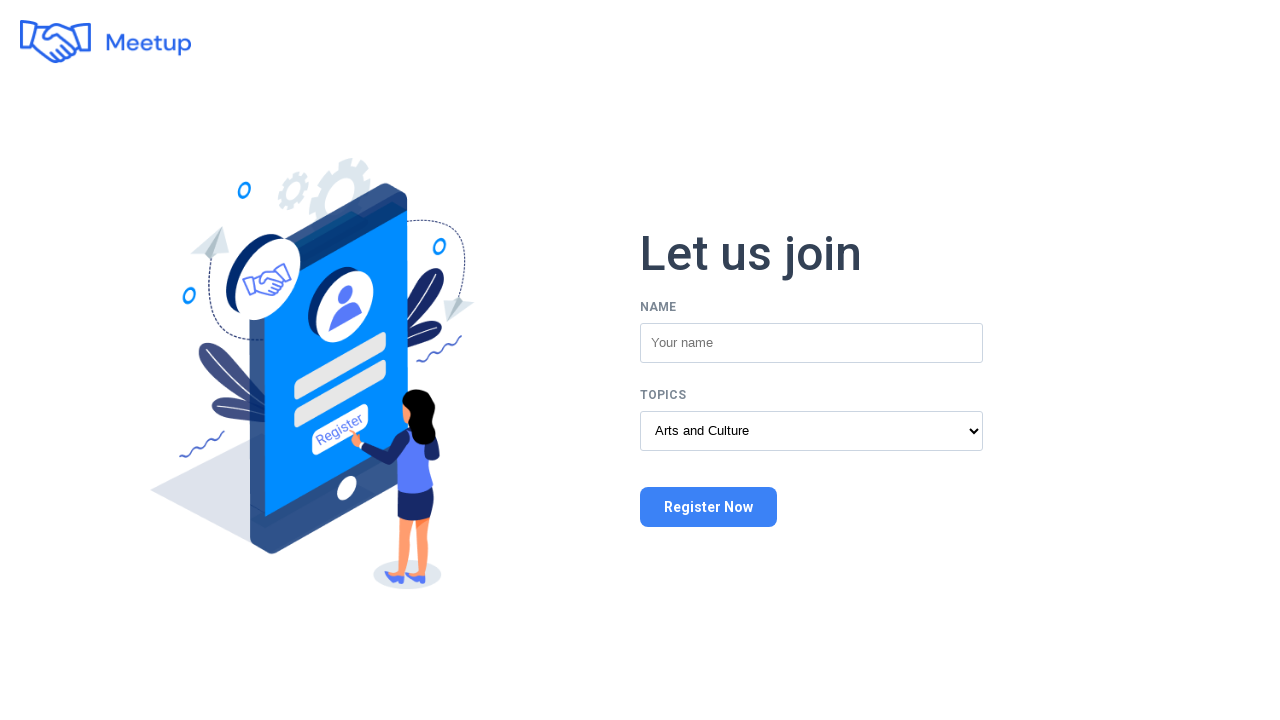

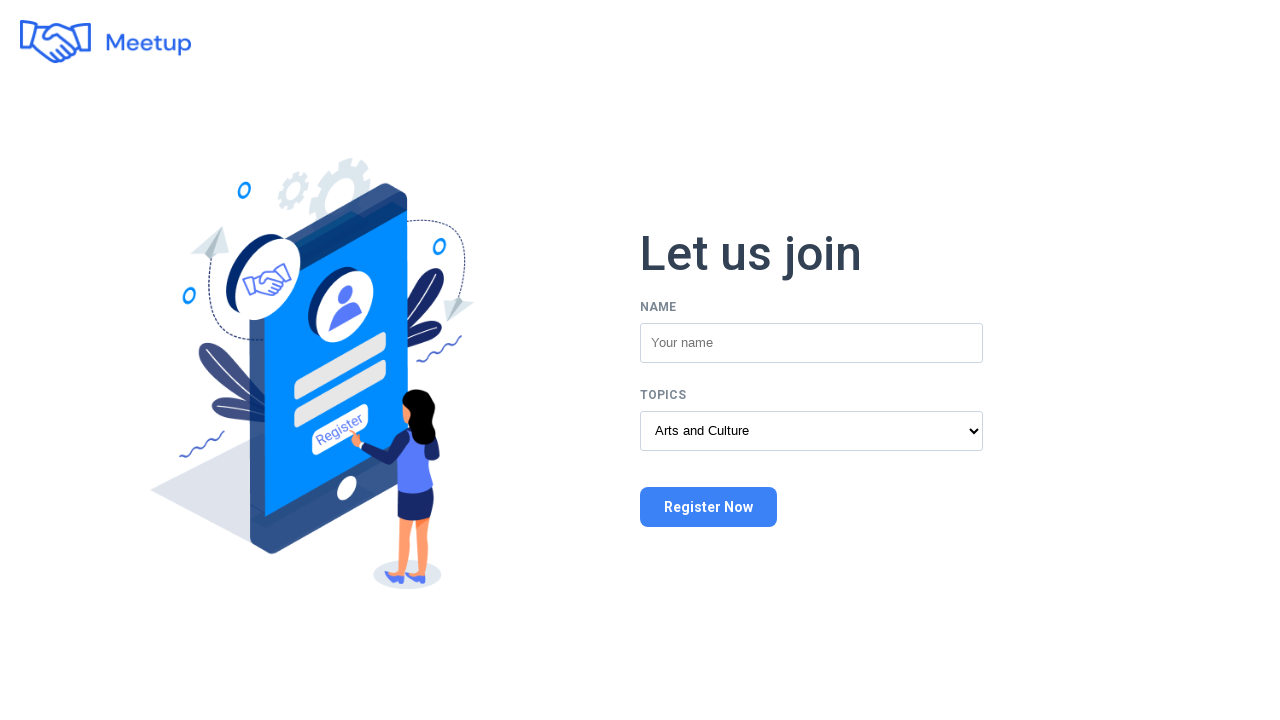